Navigates to the NopCommerce demo page and verifies the page loads successfully

Starting URL: https://www.nopcommerce.com/demo

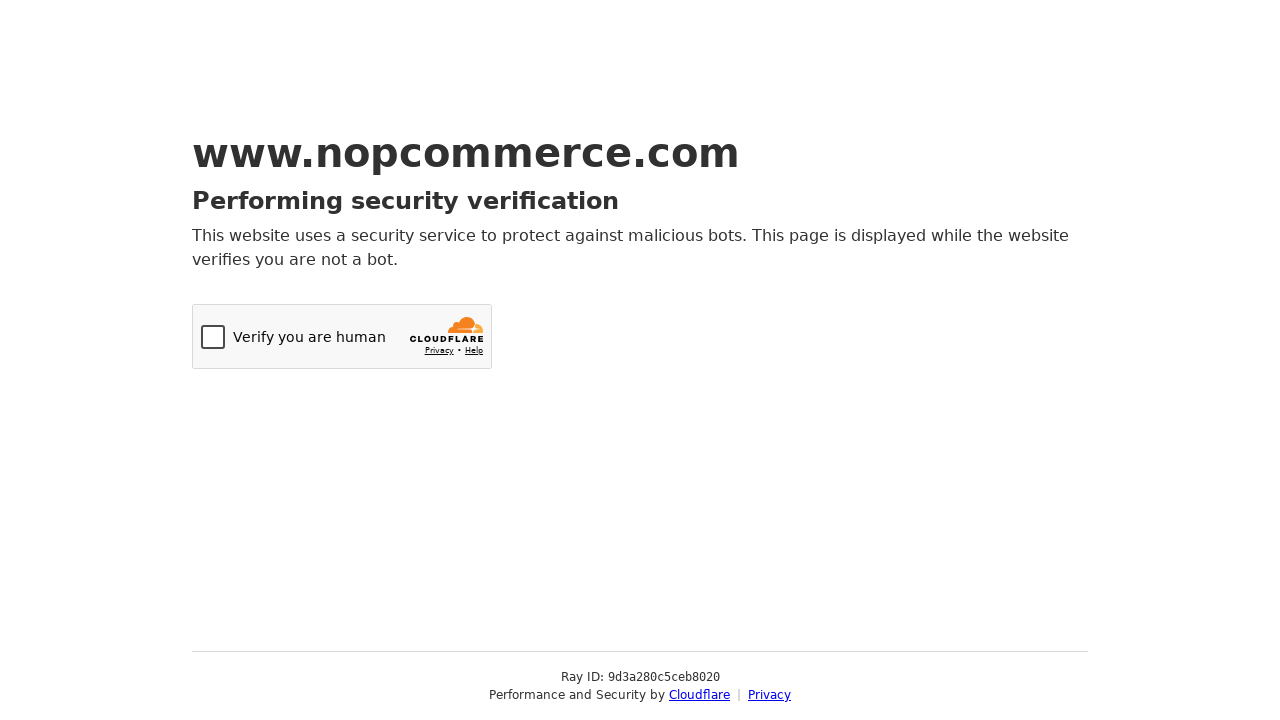

Navigated to NopCommerce demo page
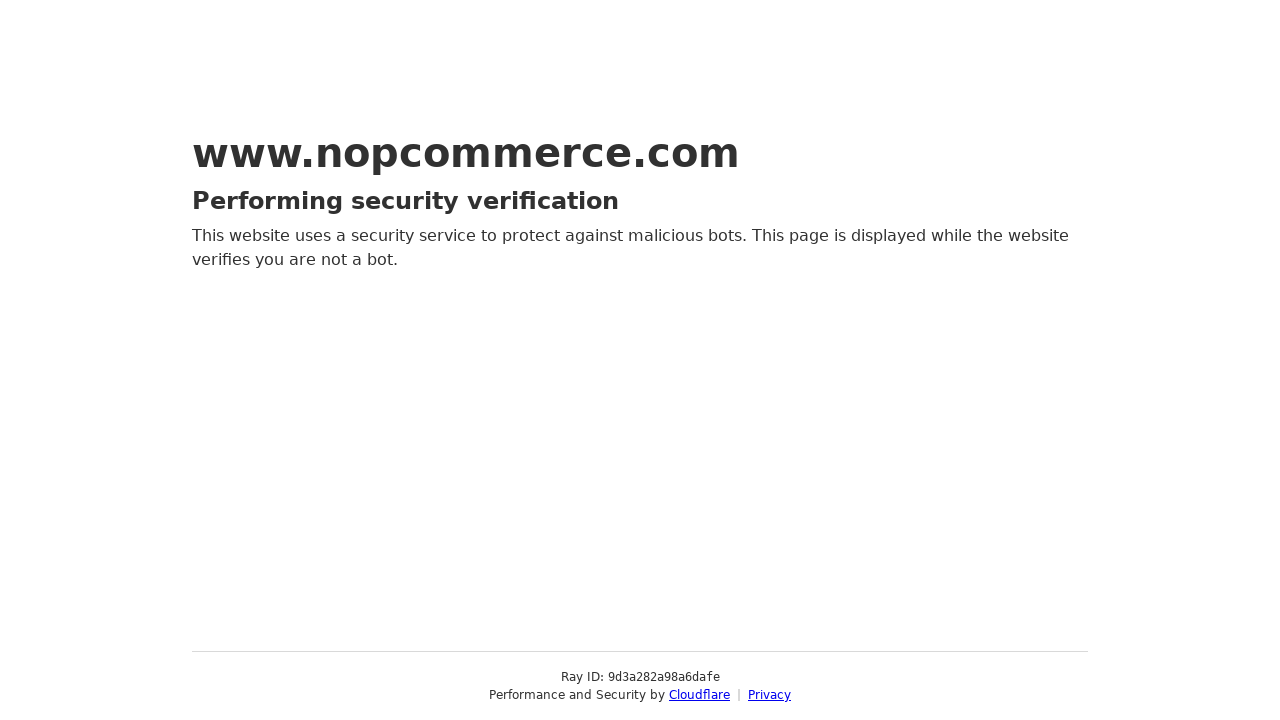

Retrieved page title: Just a moment...
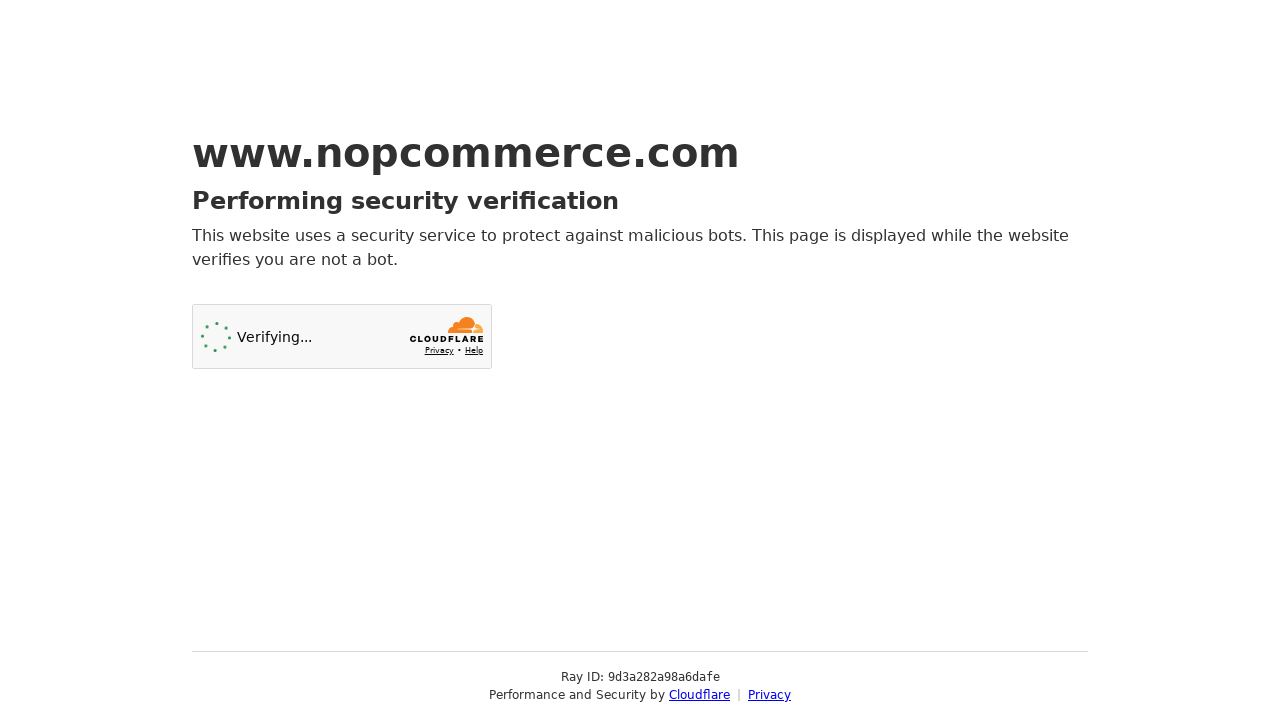

Printed page title to console
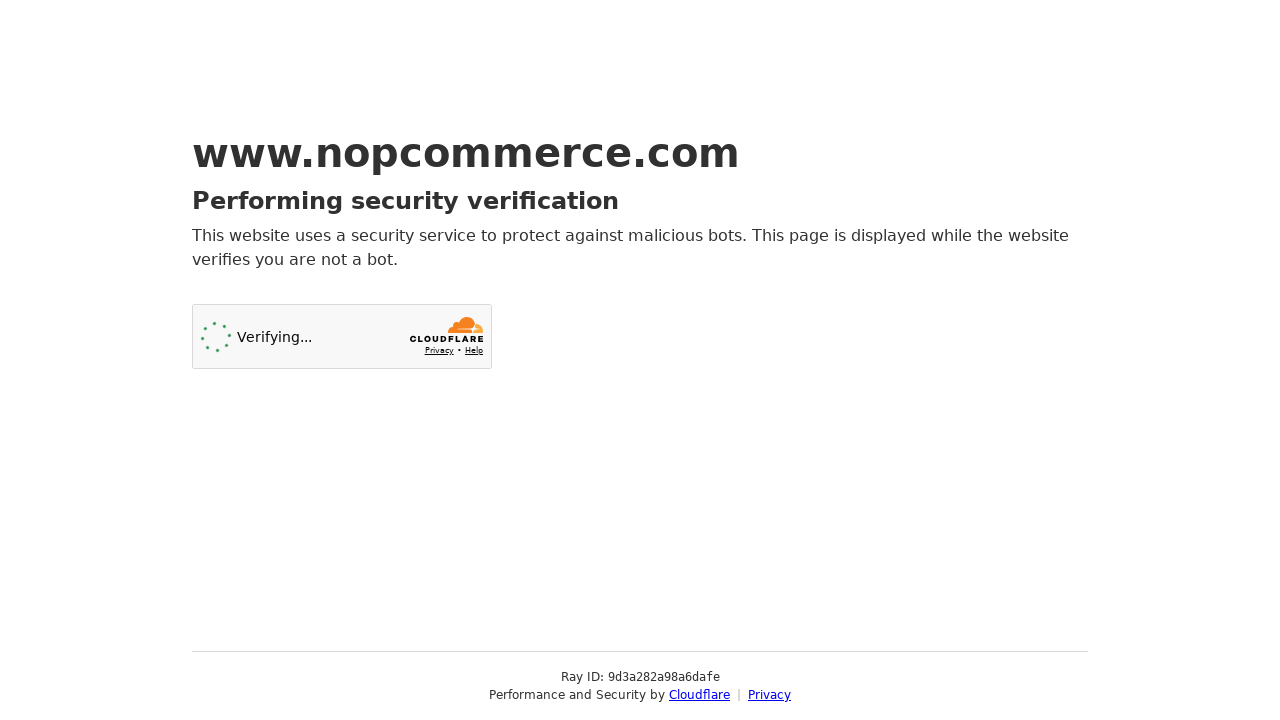

Verified page loaded successfully - title is not empty
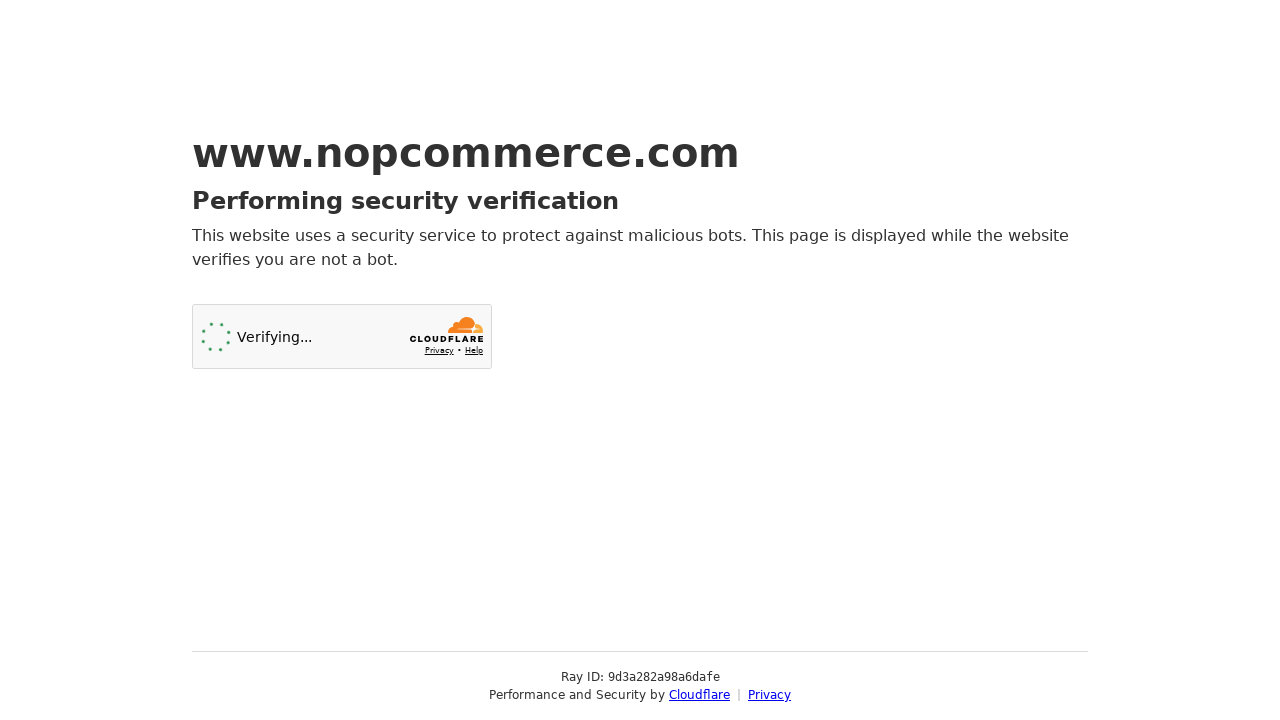

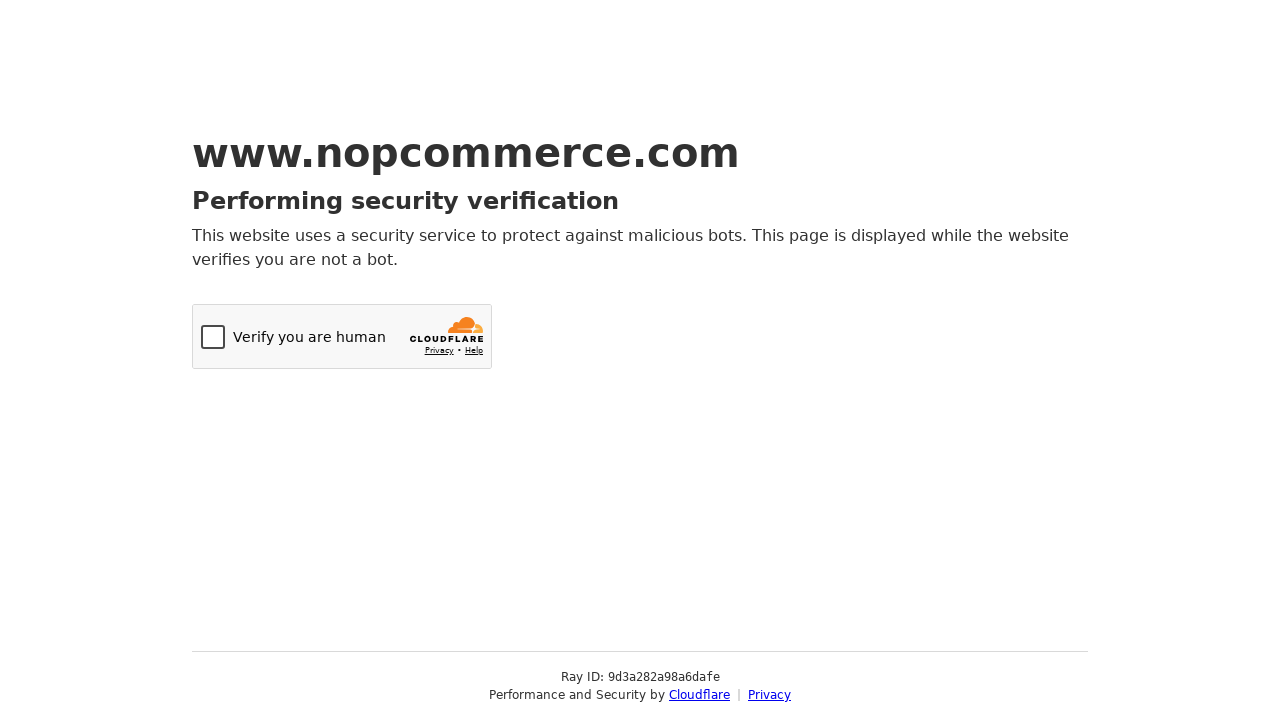